Tests radio button selection by iterating through radio button options and selecting the "Cheese" option

Starting URL: http://www.echoecho.com/htmlforms10.htm

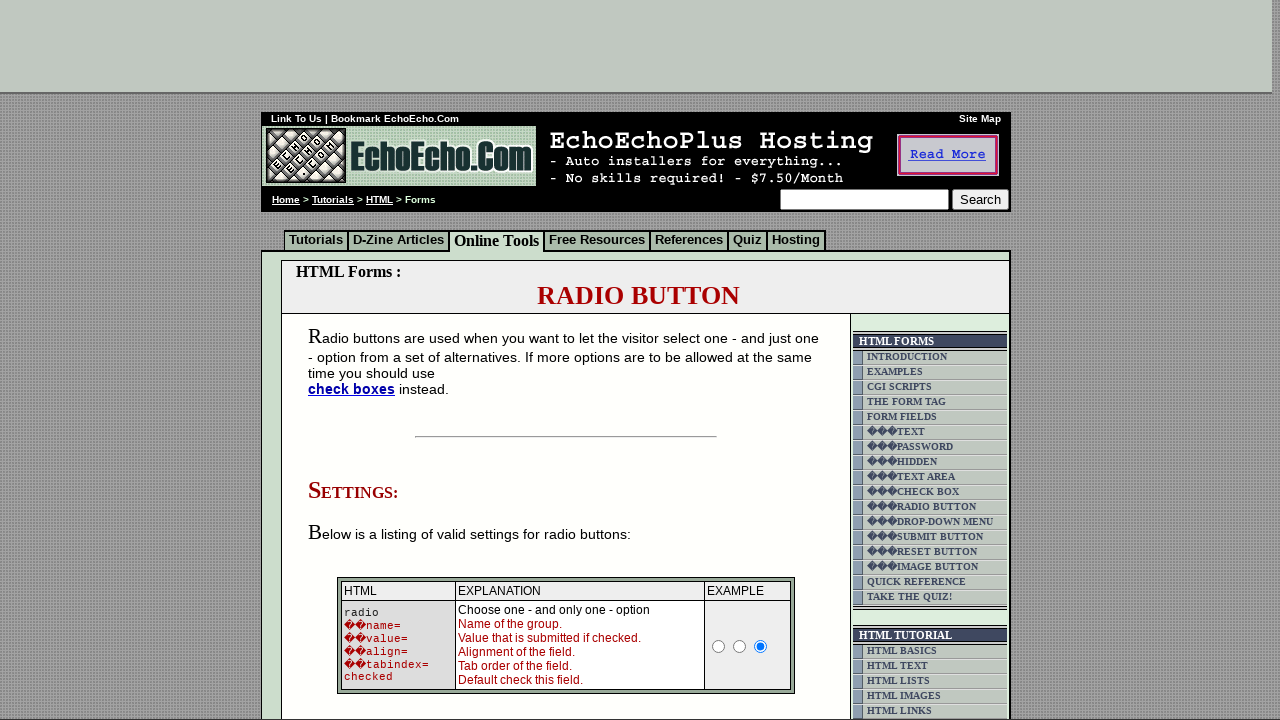

Located all radio buttons in the group1 form
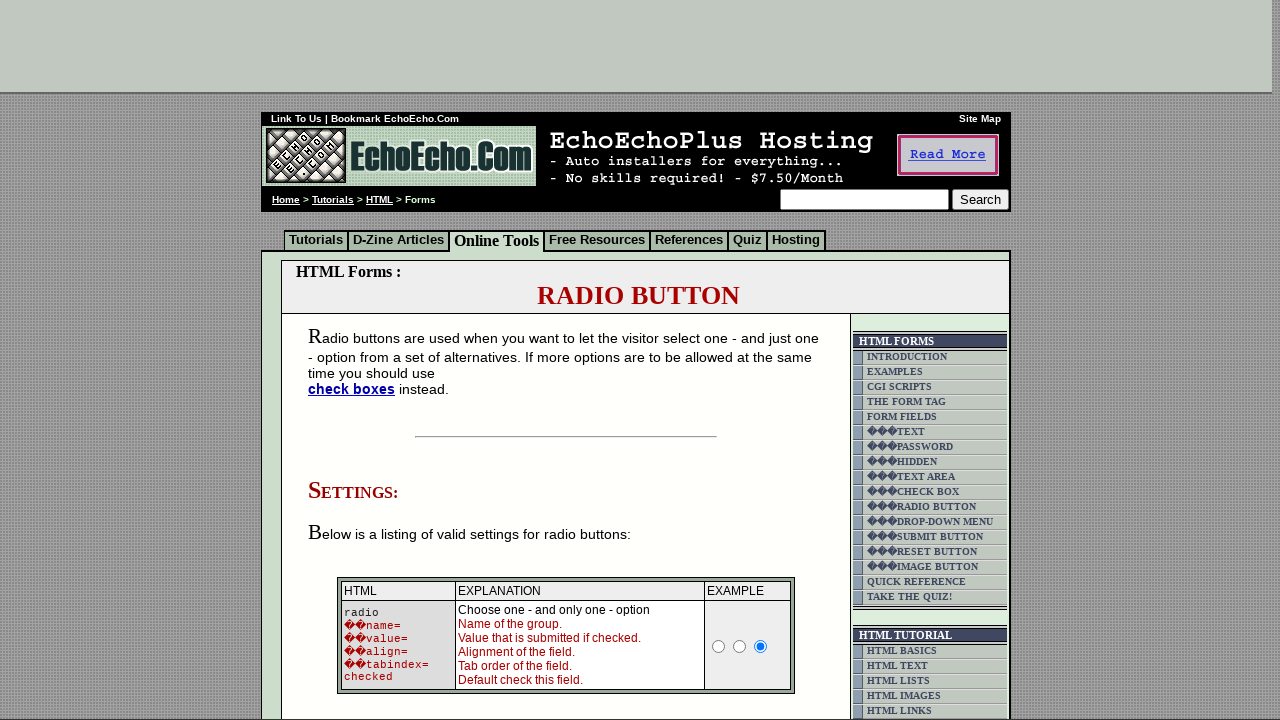

Found 3 radio button options
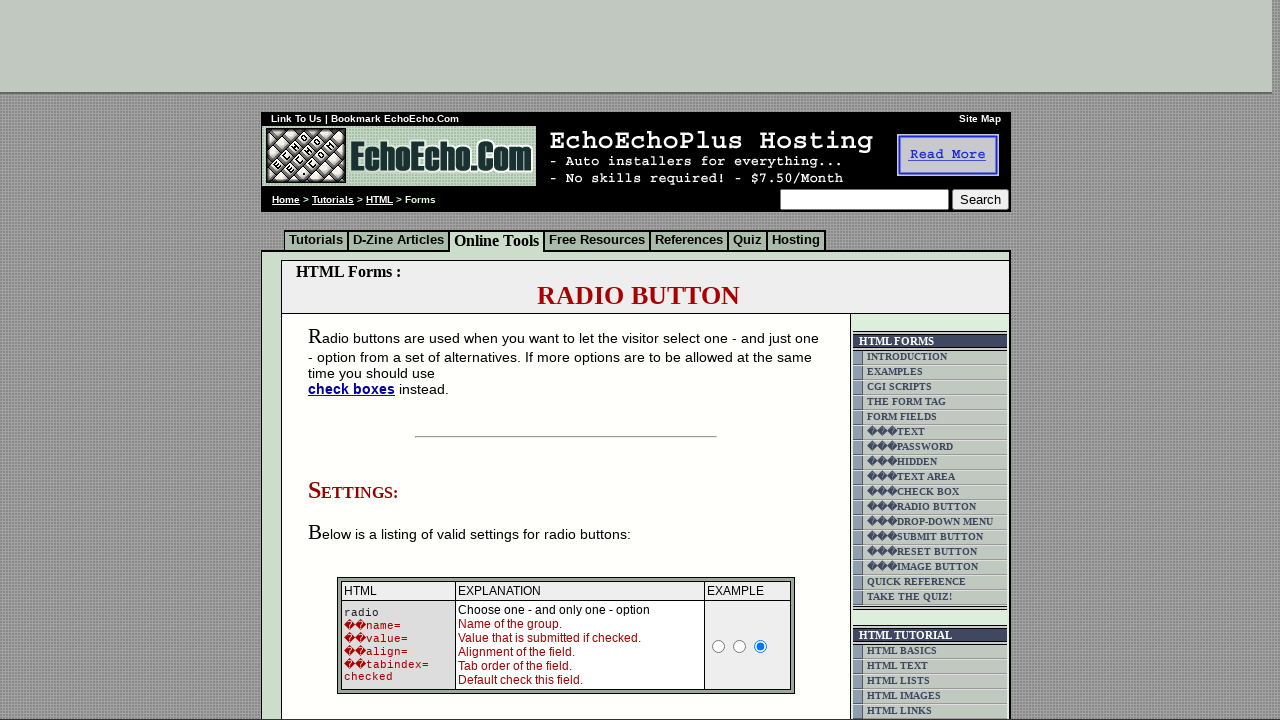

Retrieved value attribute from radio button 0: 'Milk'
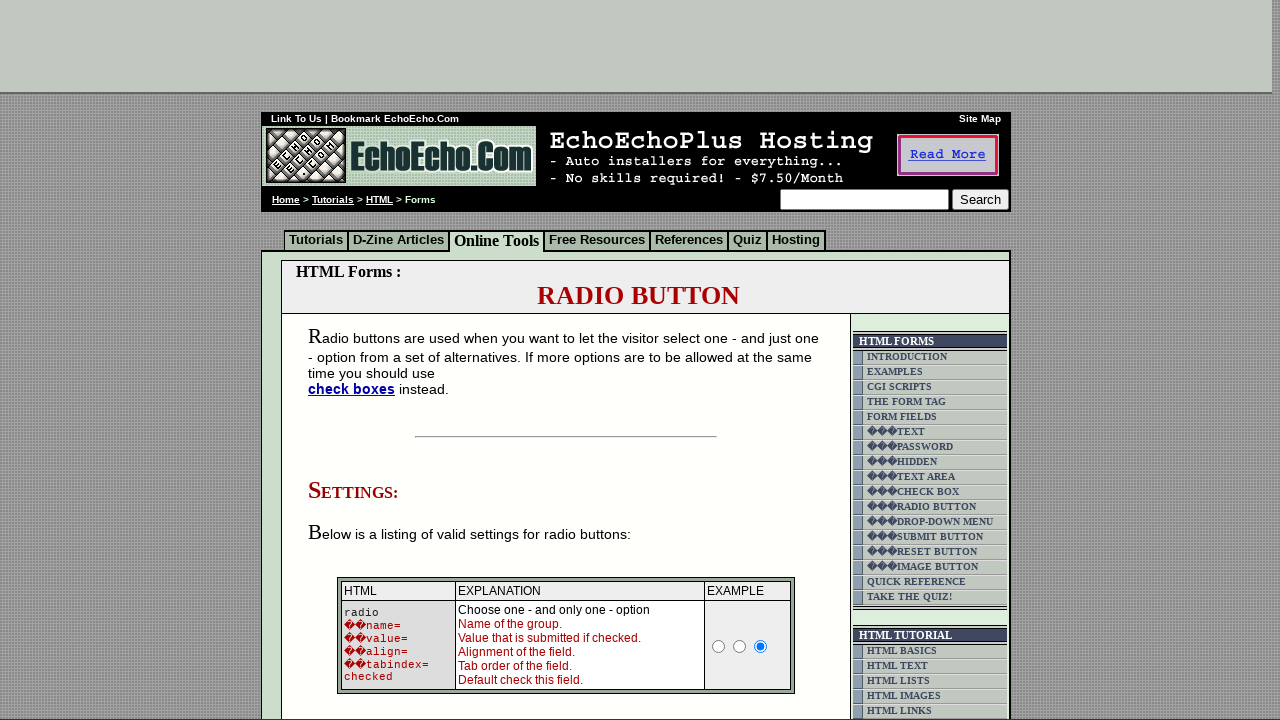

Retrieved value attribute from radio button 1: 'Butter'
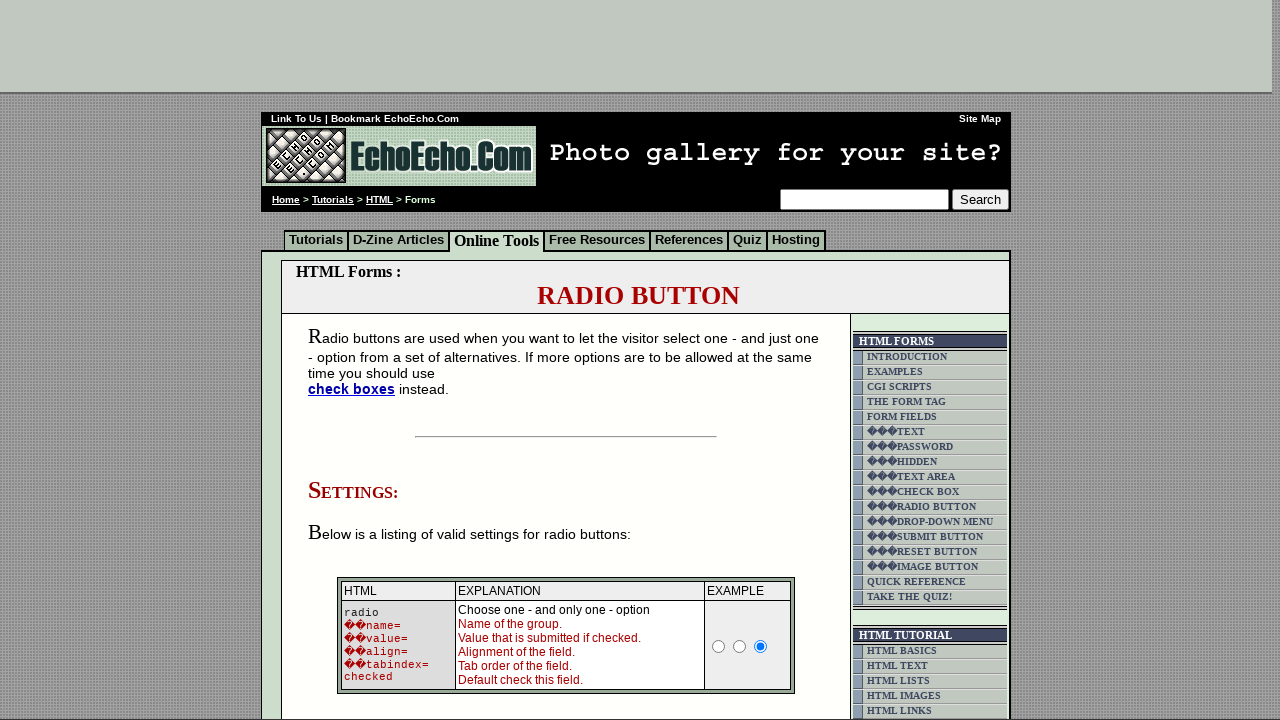

Retrieved value attribute from radio button 2: 'Cheese'
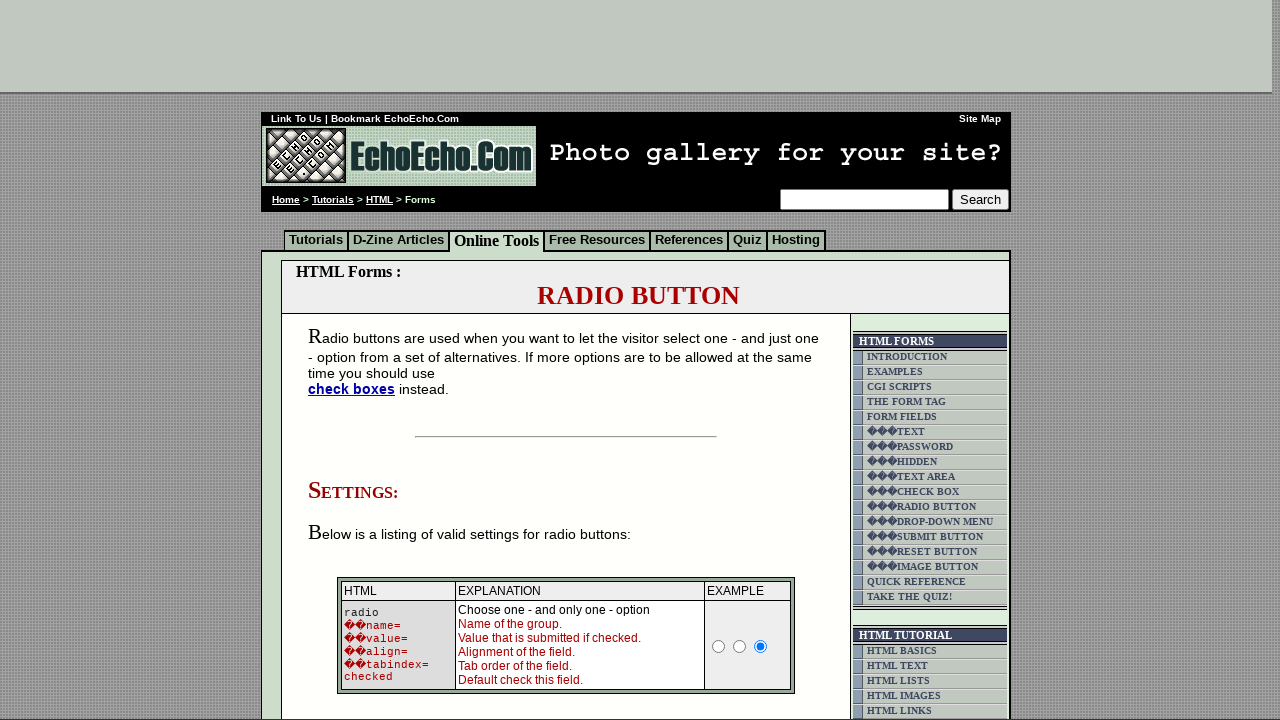

Clicked the Cheese radio button option at (356, 360) on input[name='group1'] >> nth=2
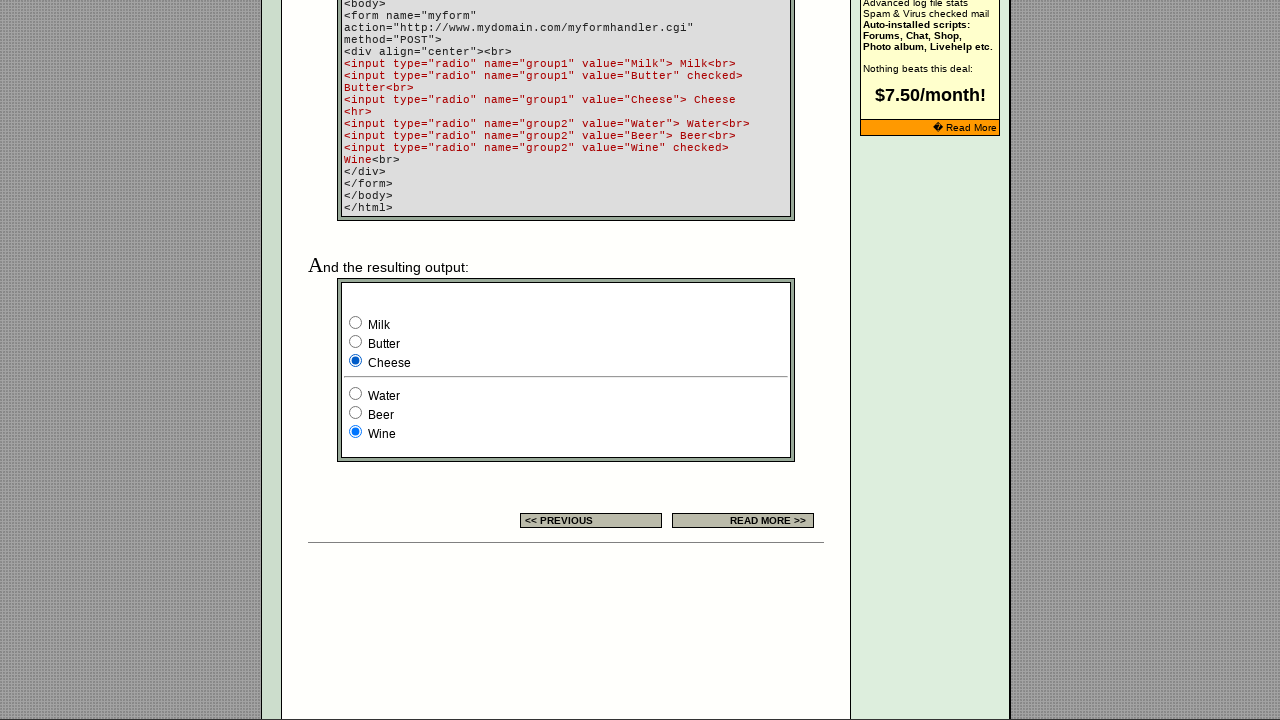

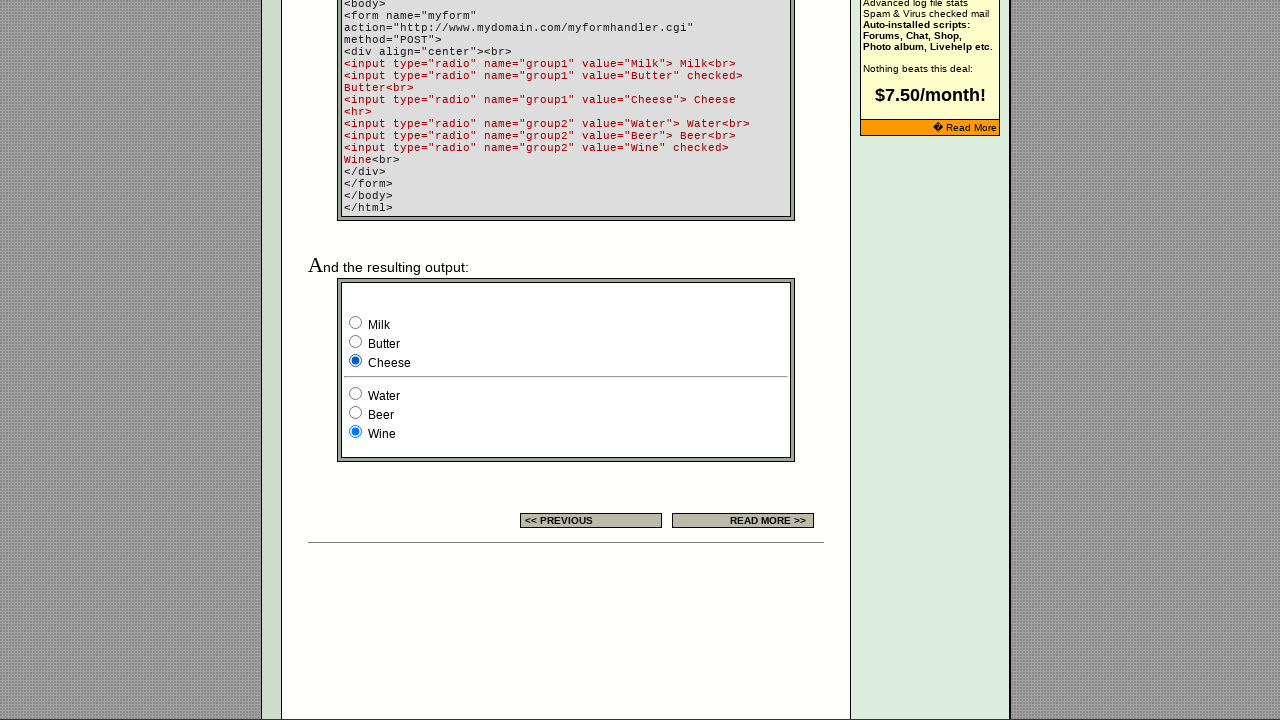